Tests drag and drop functionality on jQuery UI demo page by dragging an element and dropping it onto a target

Starting URL: https://jqueryui.com/resources/demos/droppable/default.html

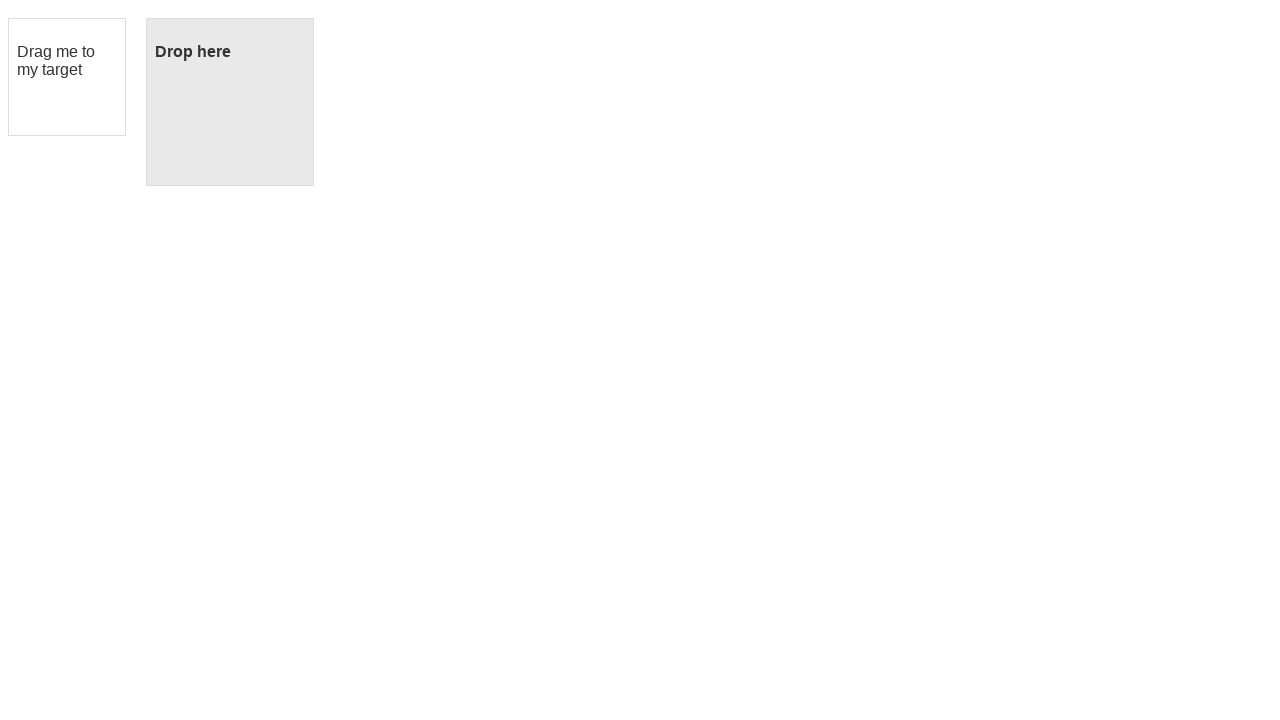

Navigated to jQuery UI droppable demo page
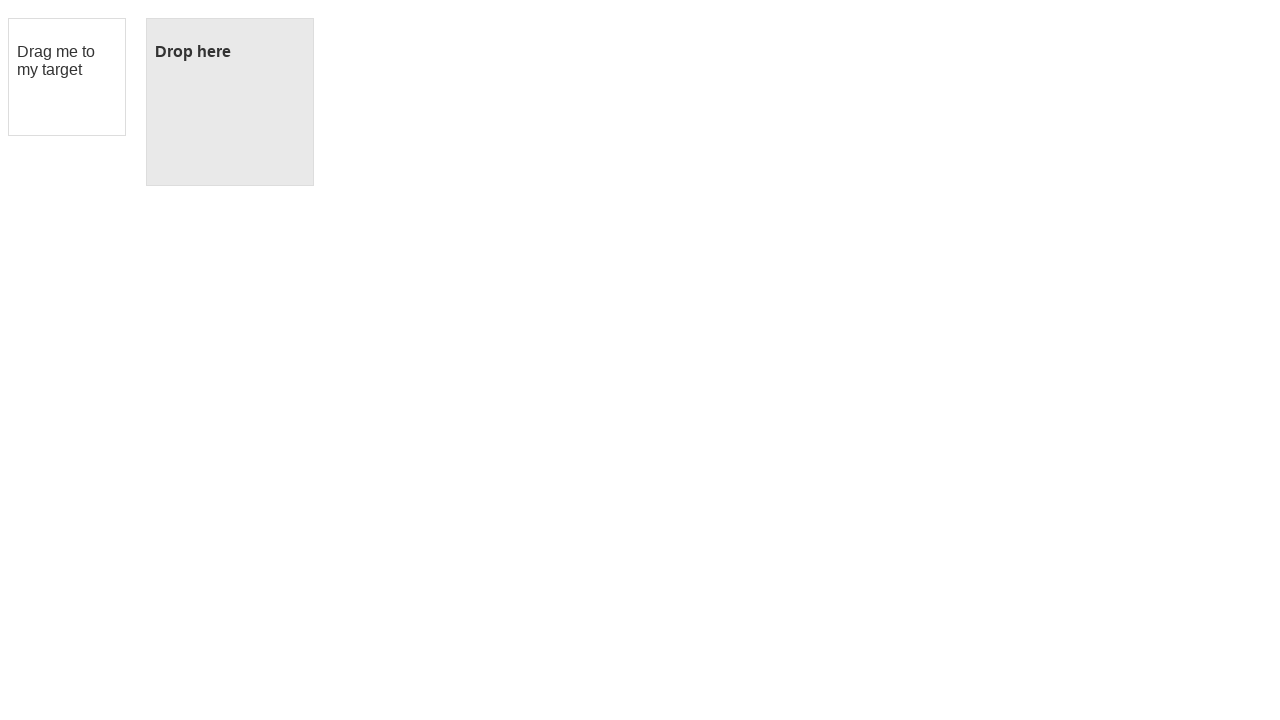

Located draggable element
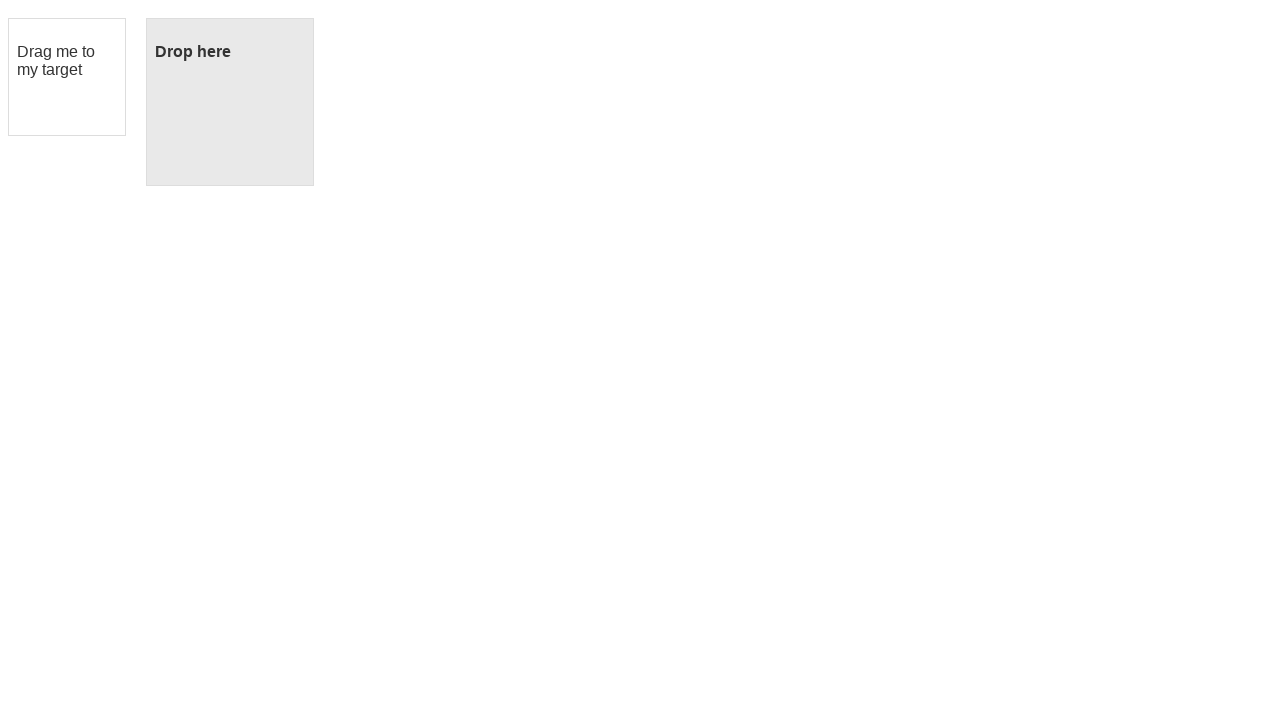

Located droppable target element
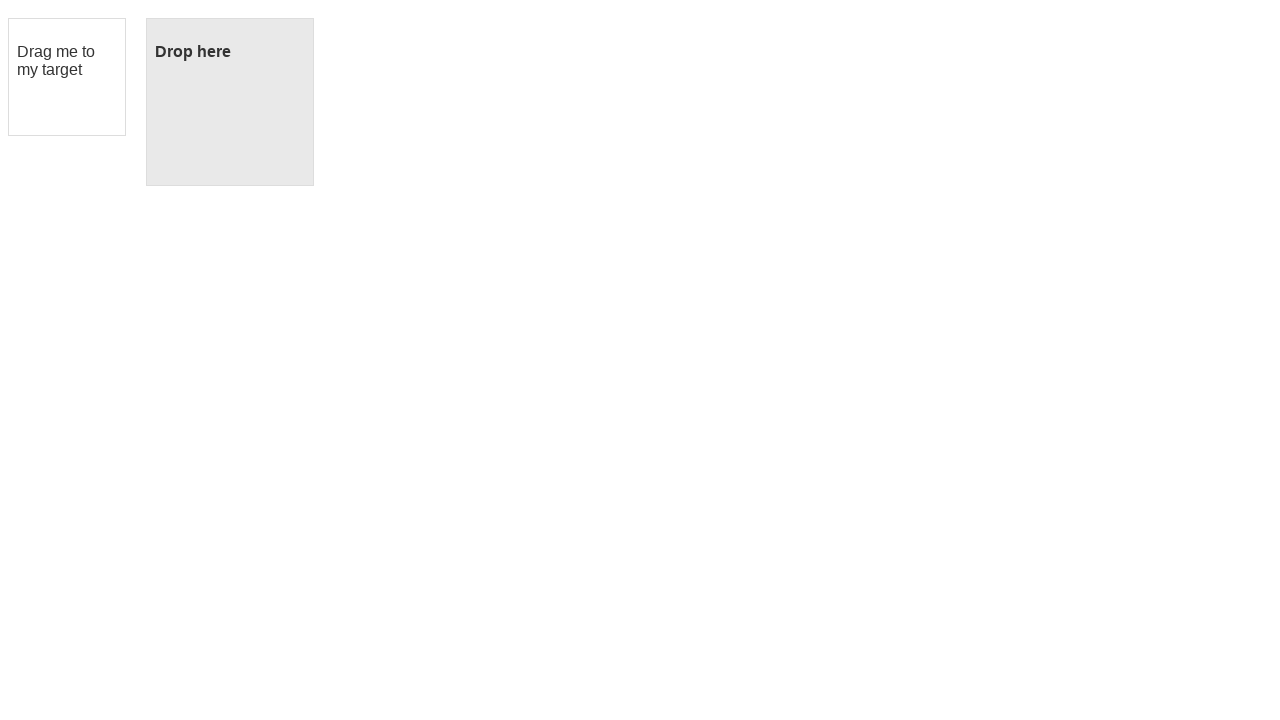

Dragged element onto droppable target at (230, 102)
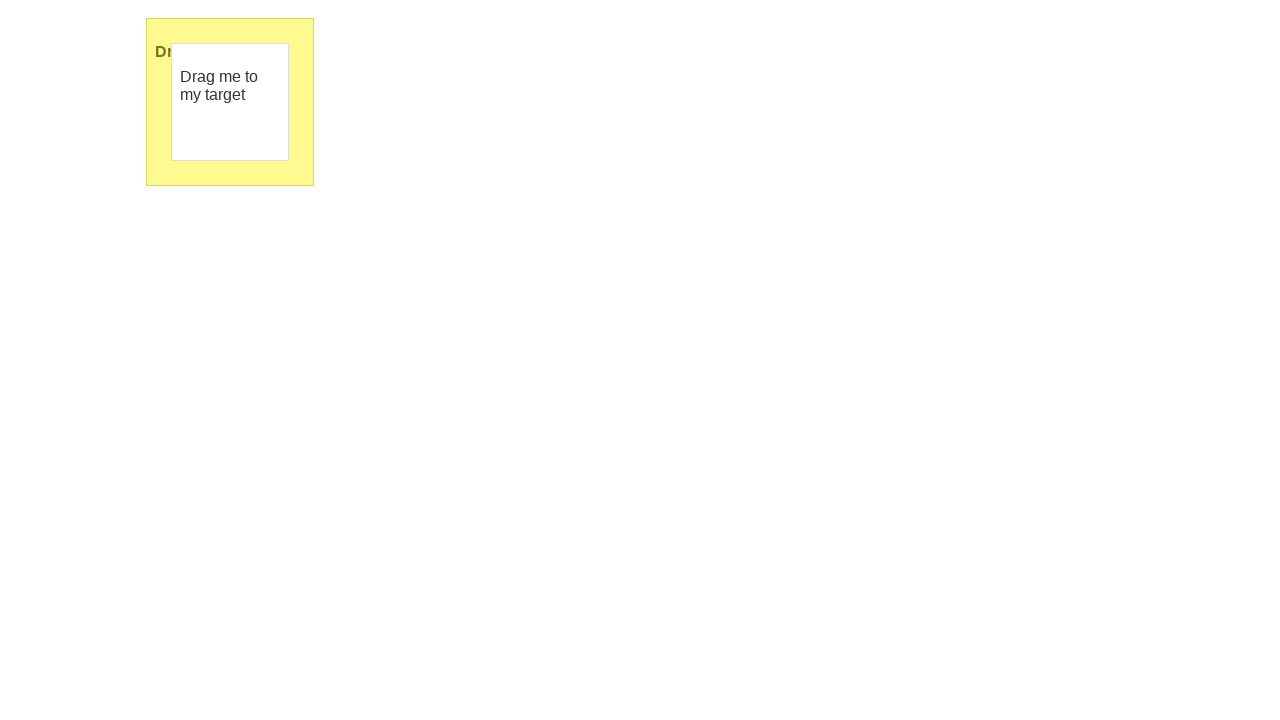

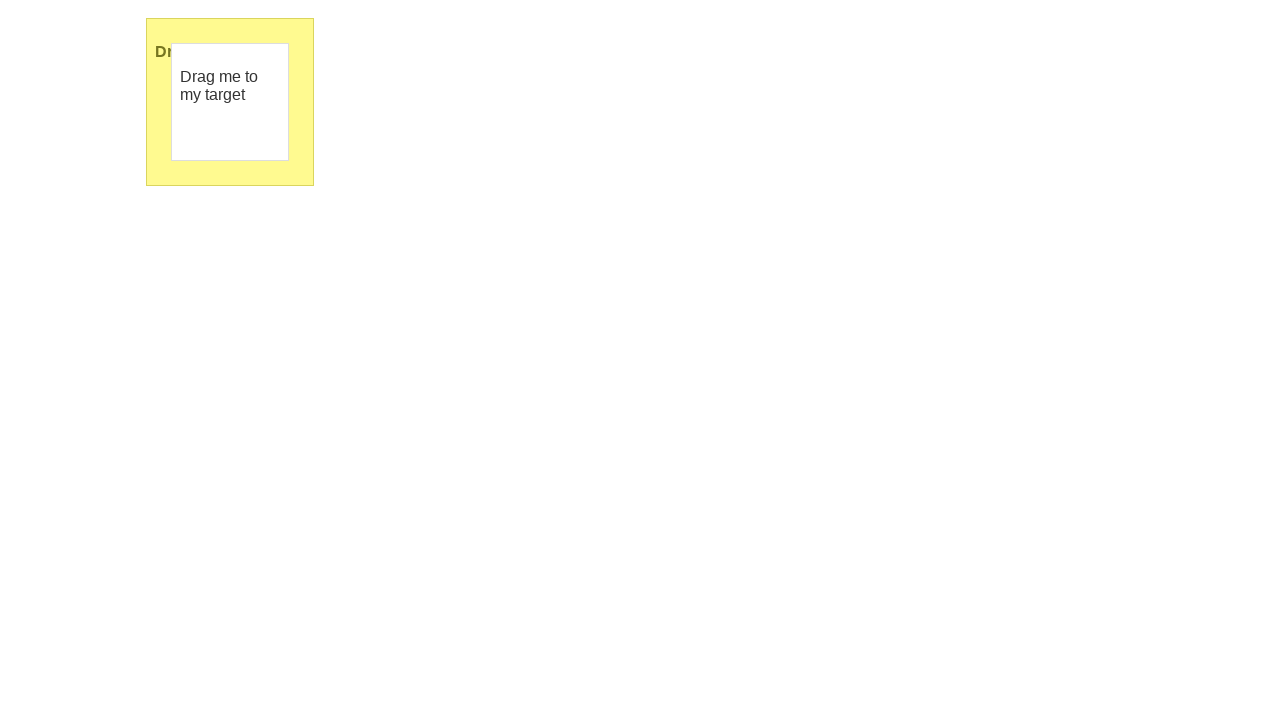